Tests dynamic controls by toggling checkbox visibility and input enable/disable states, verifying the UI updates correctly after each action

Starting URL: https://the-internet.herokuapp.com/dynamic_controls

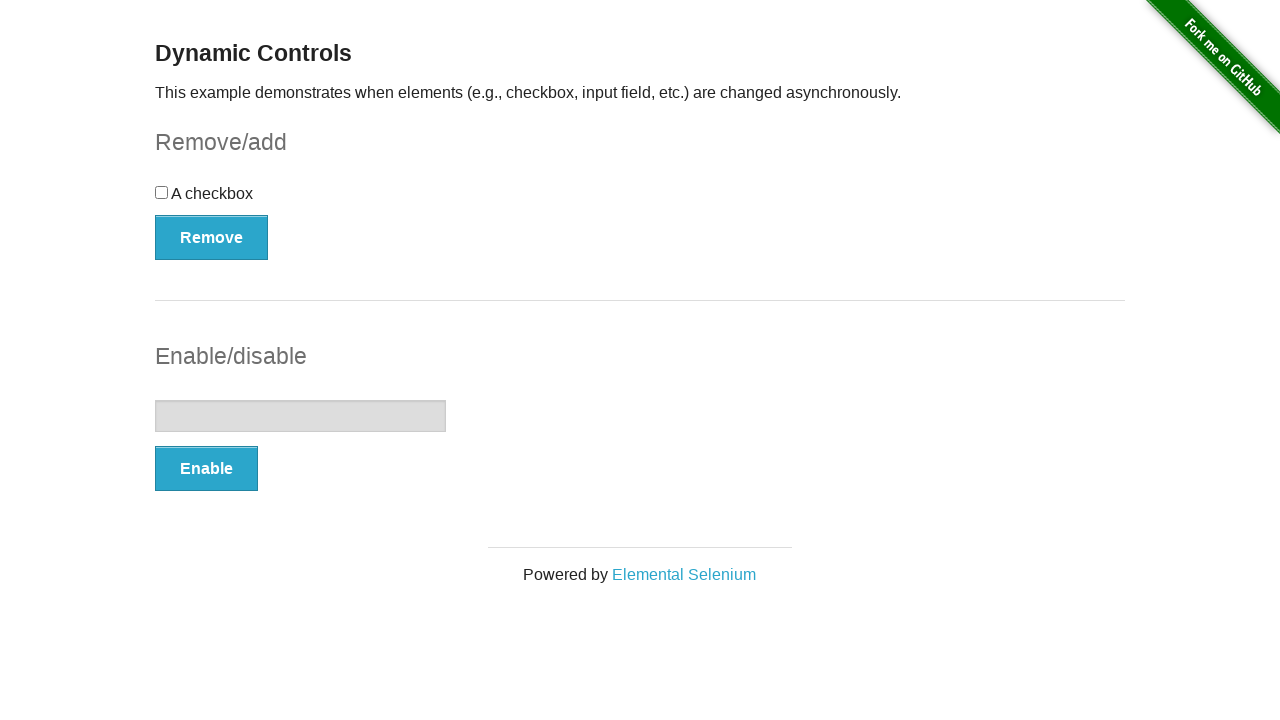

Clicked button to remove checkbox at (212, 237) on #checkbox-example button
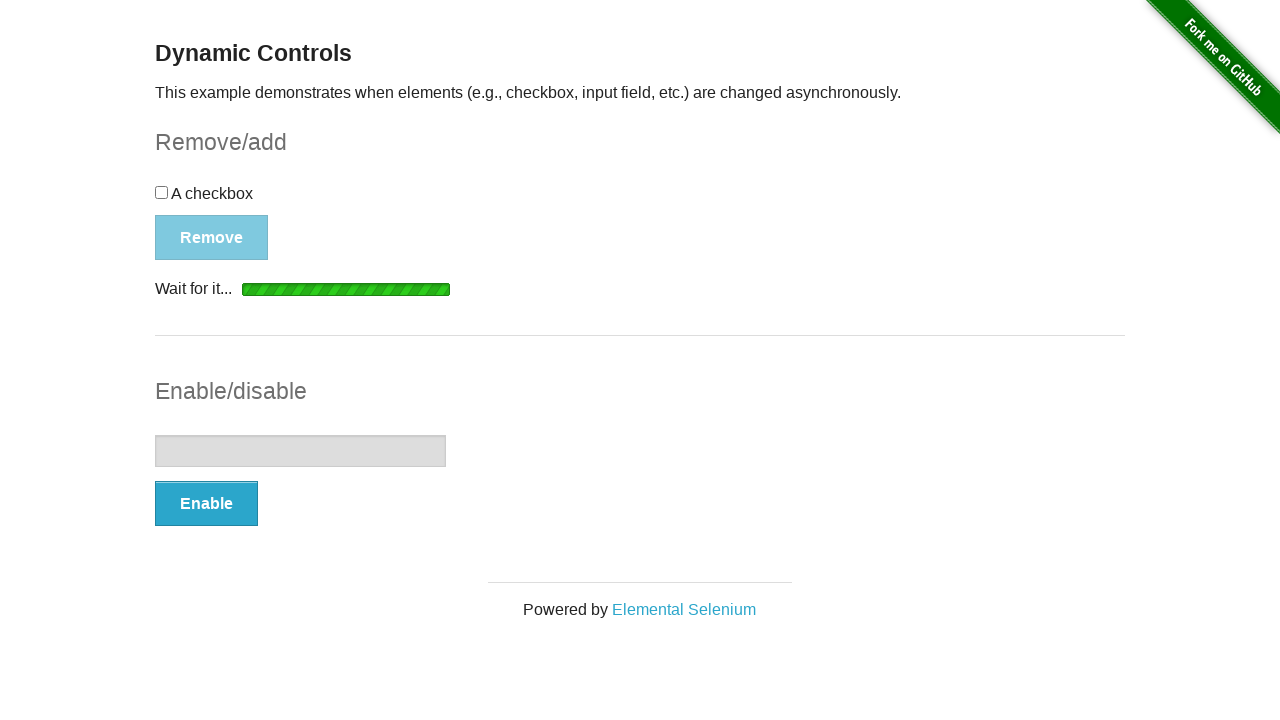

Confirmed checkbox removal with 'It's gone!' message
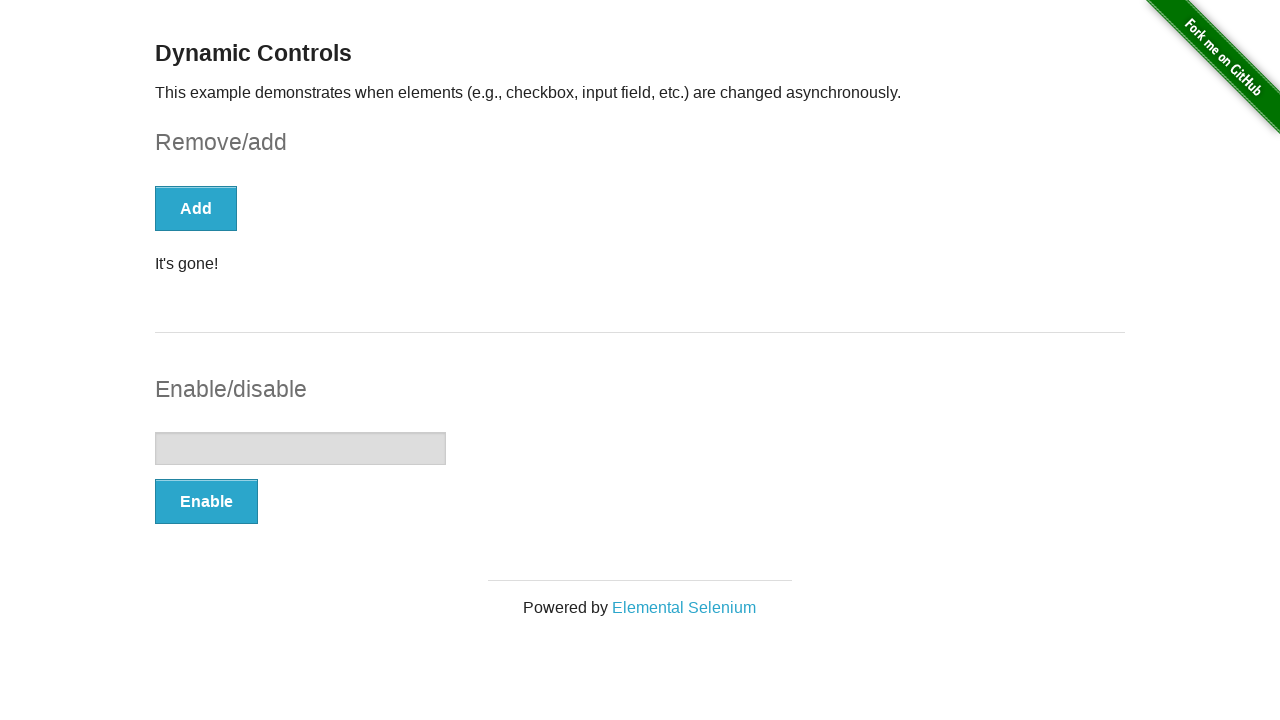

Clicked button to add checkbox back at (196, 208) on #checkbox-example button
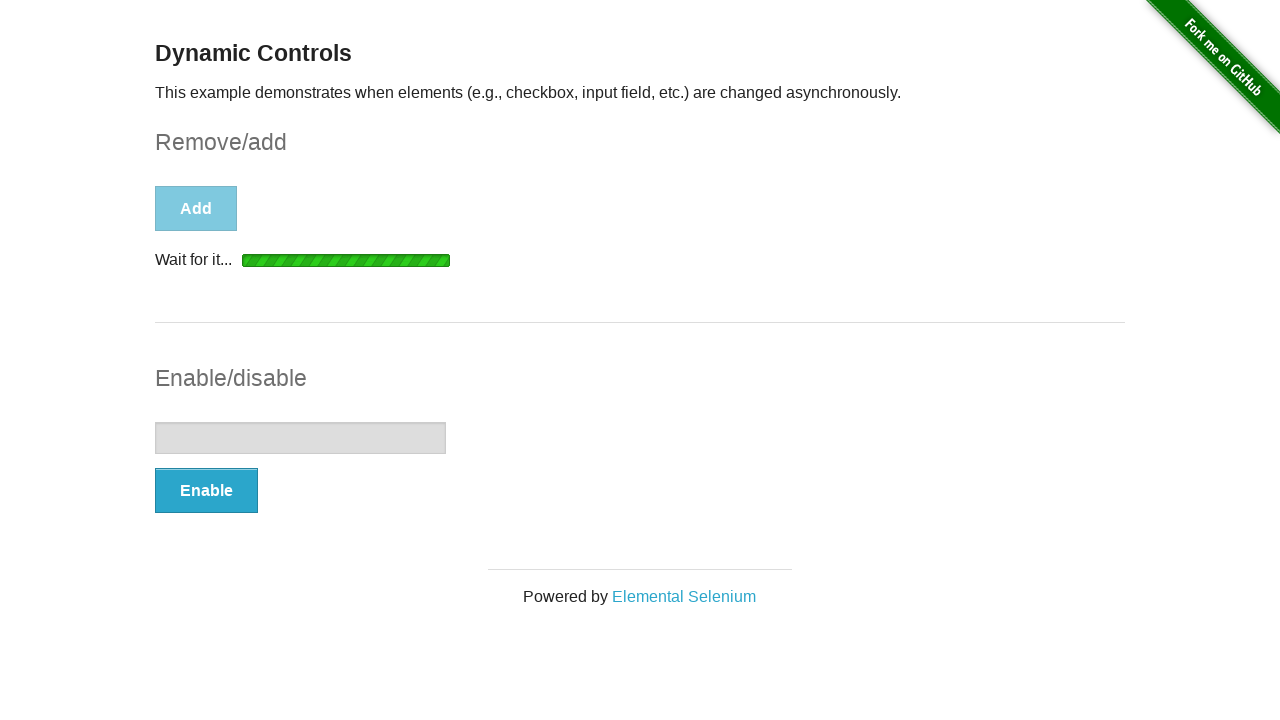

Checkbox reappeared on the page
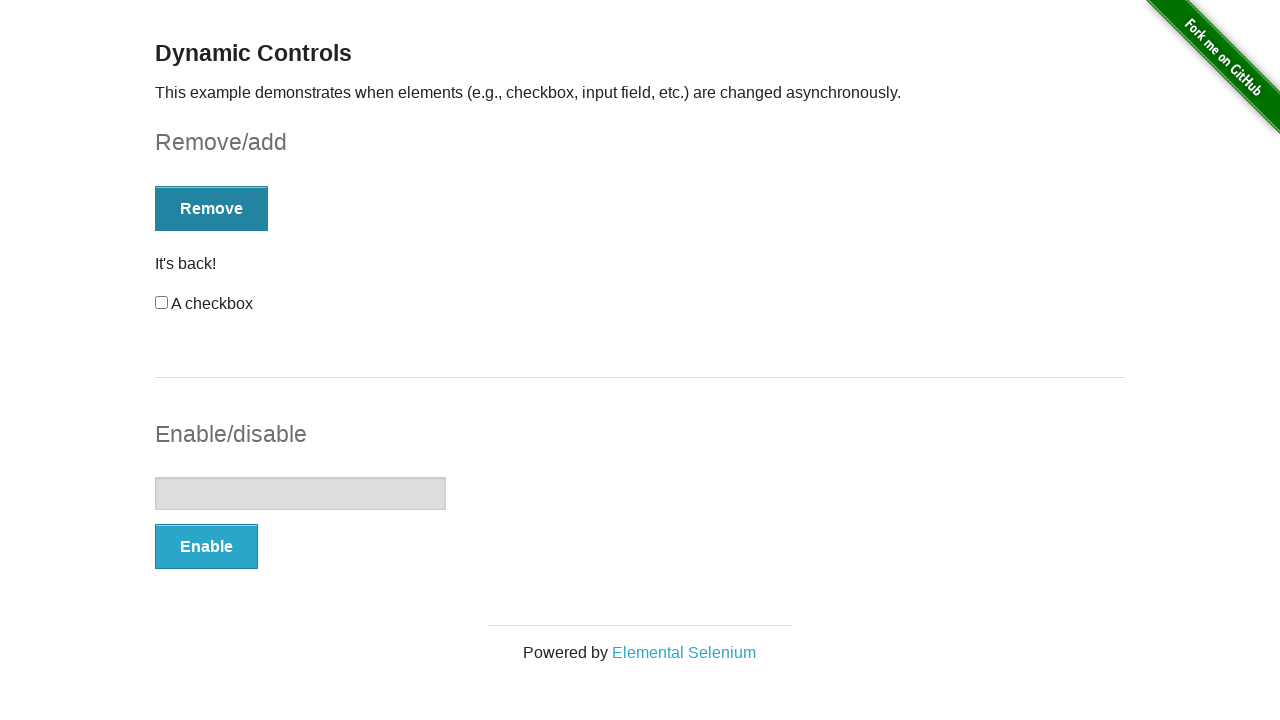

Clicked button to enable input field at (206, 546) on #input-example button
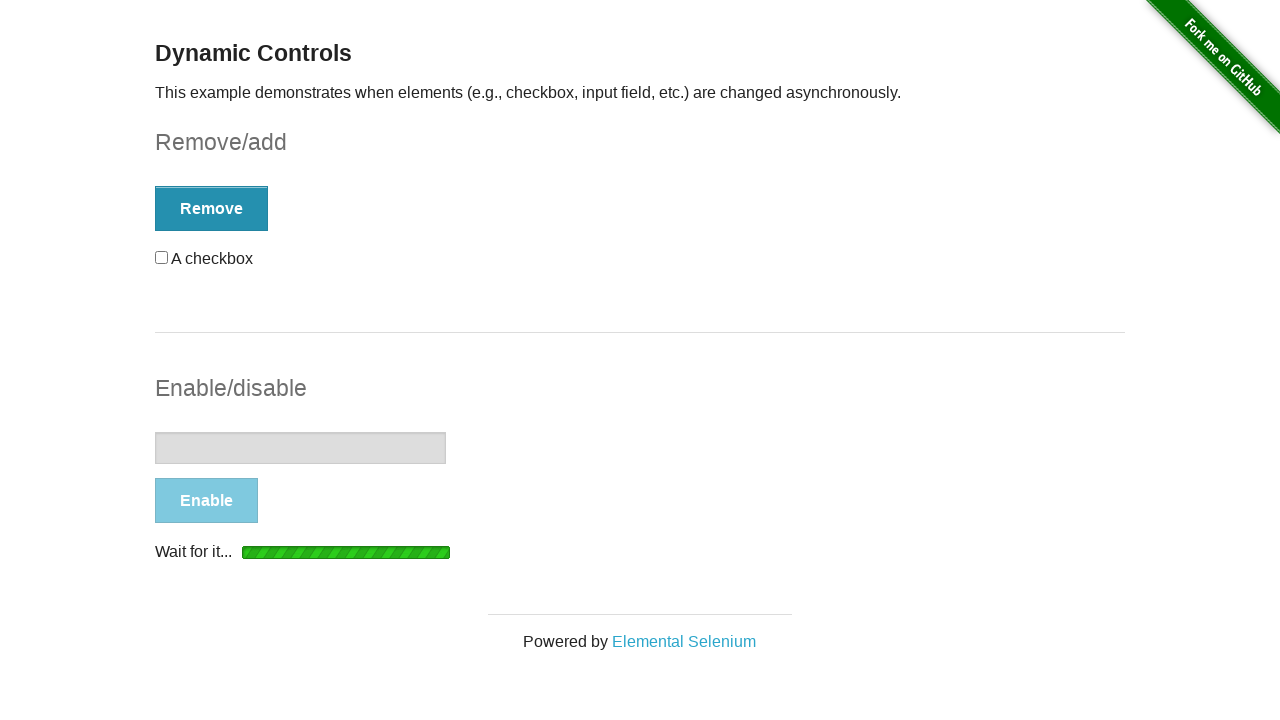

Input field is now enabled
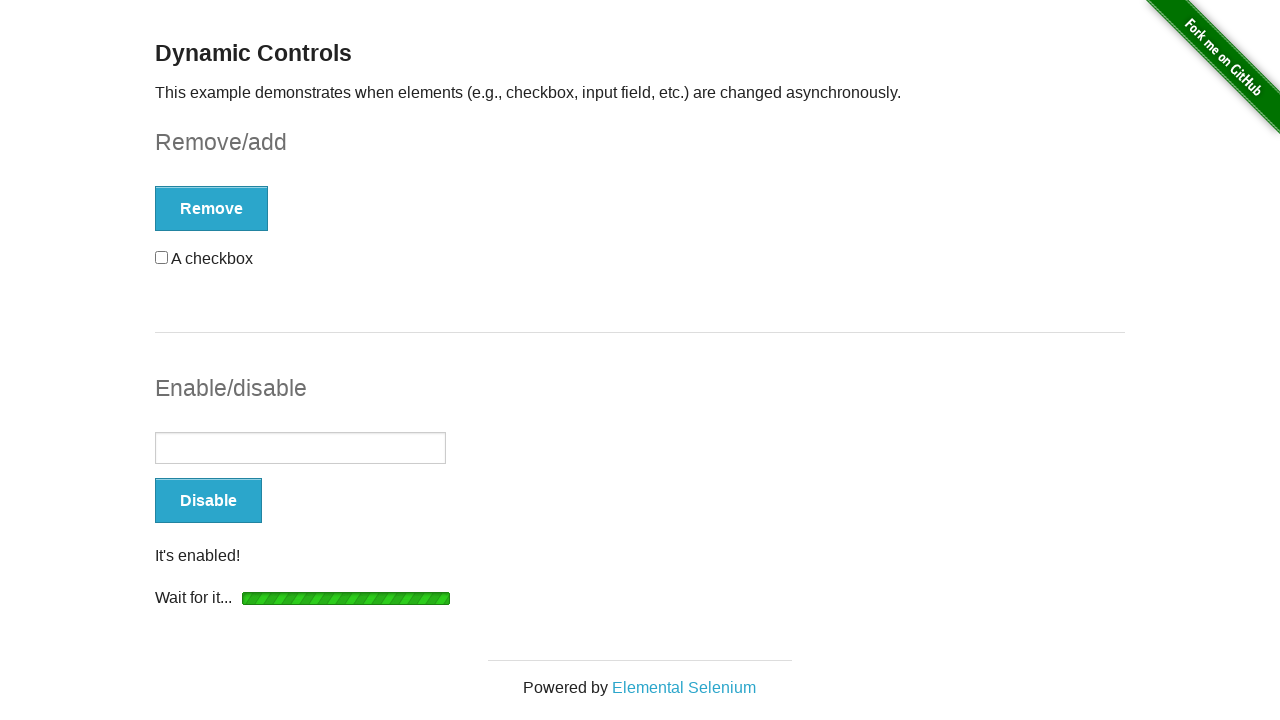

Clicked button to disable input field at (208, 501) on #input-example button
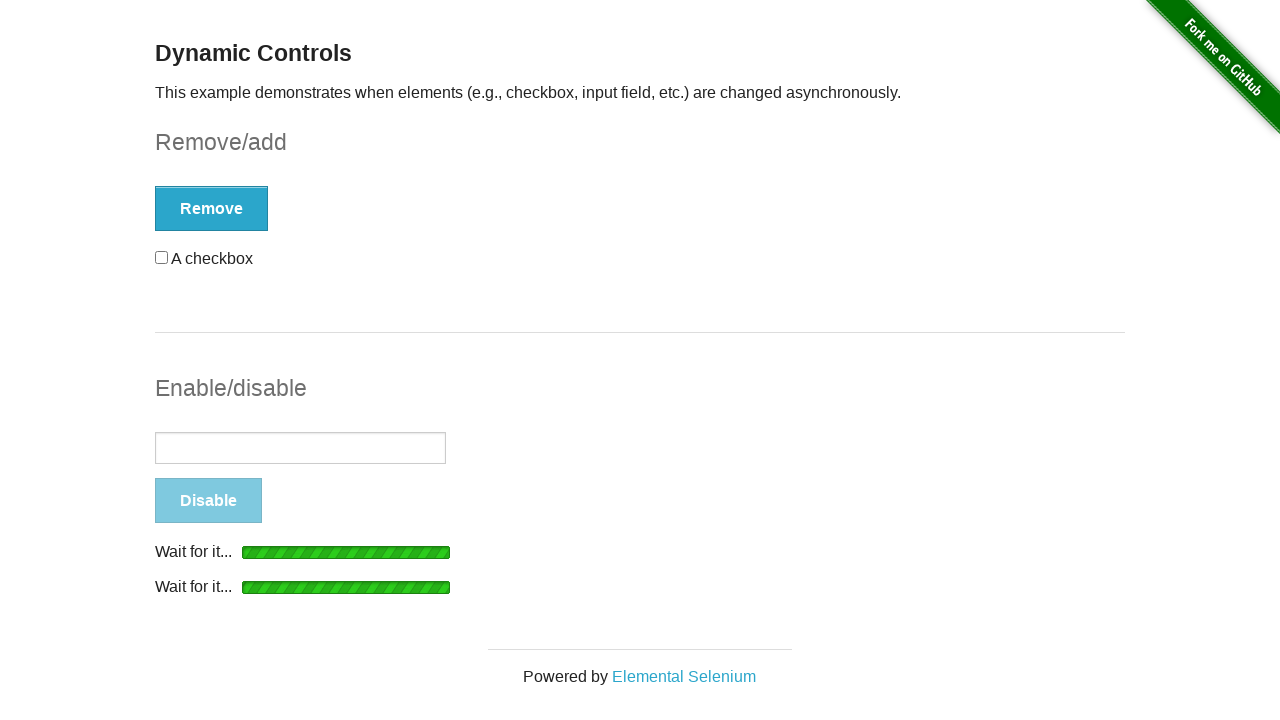

Input field is now disabled
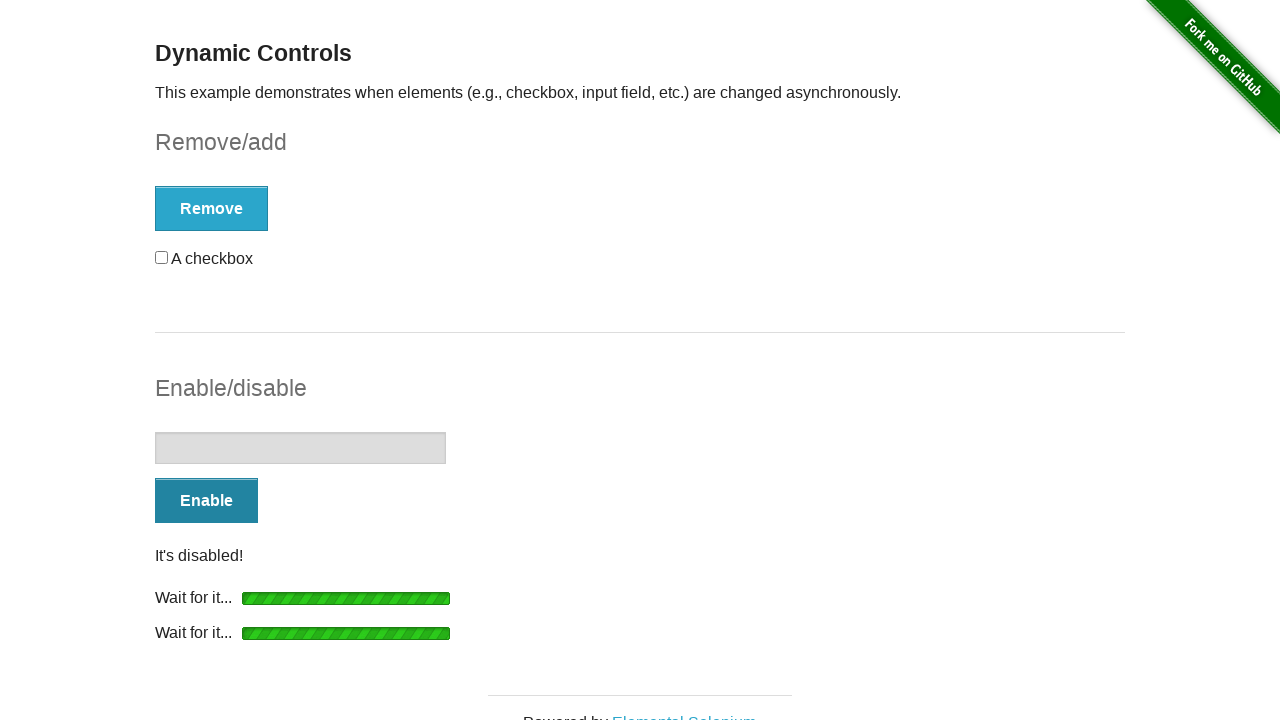

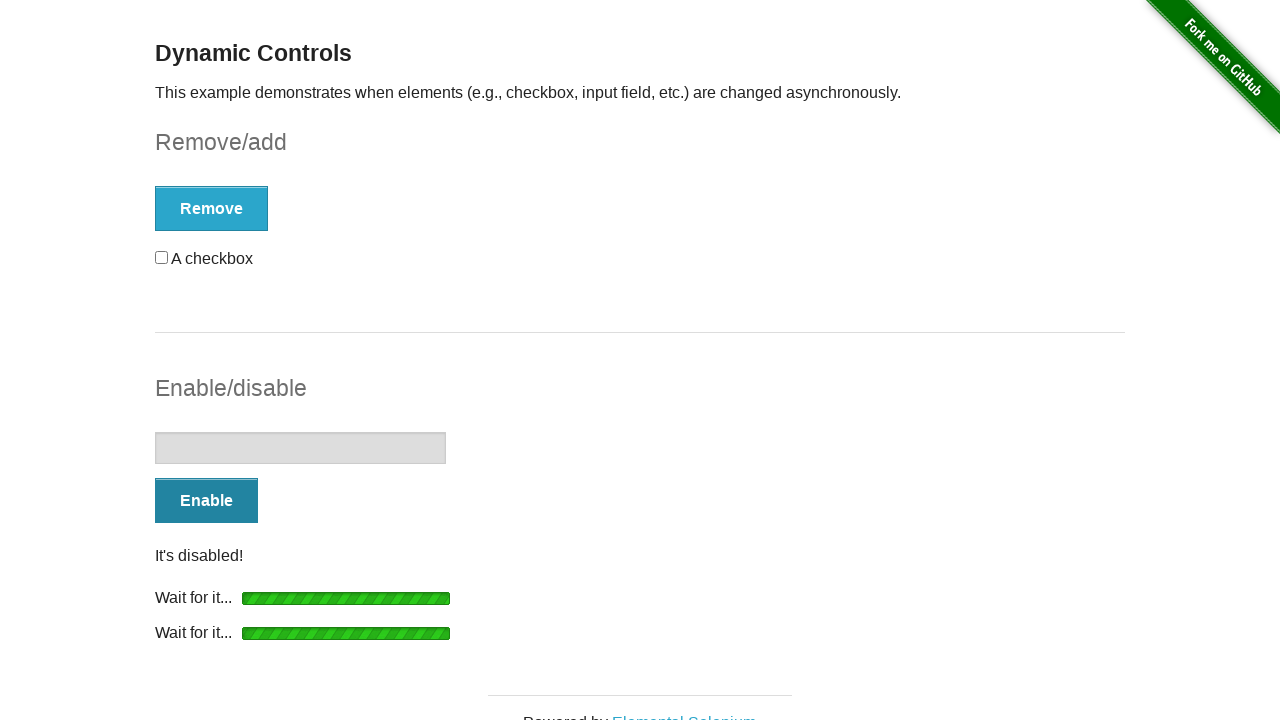